Generates a GUID by navigating to an online GUID generator, clicking the generate button, and retrieving the generated value

Starting URL: https://guidgenerator.com/online-guid-generator.aspx

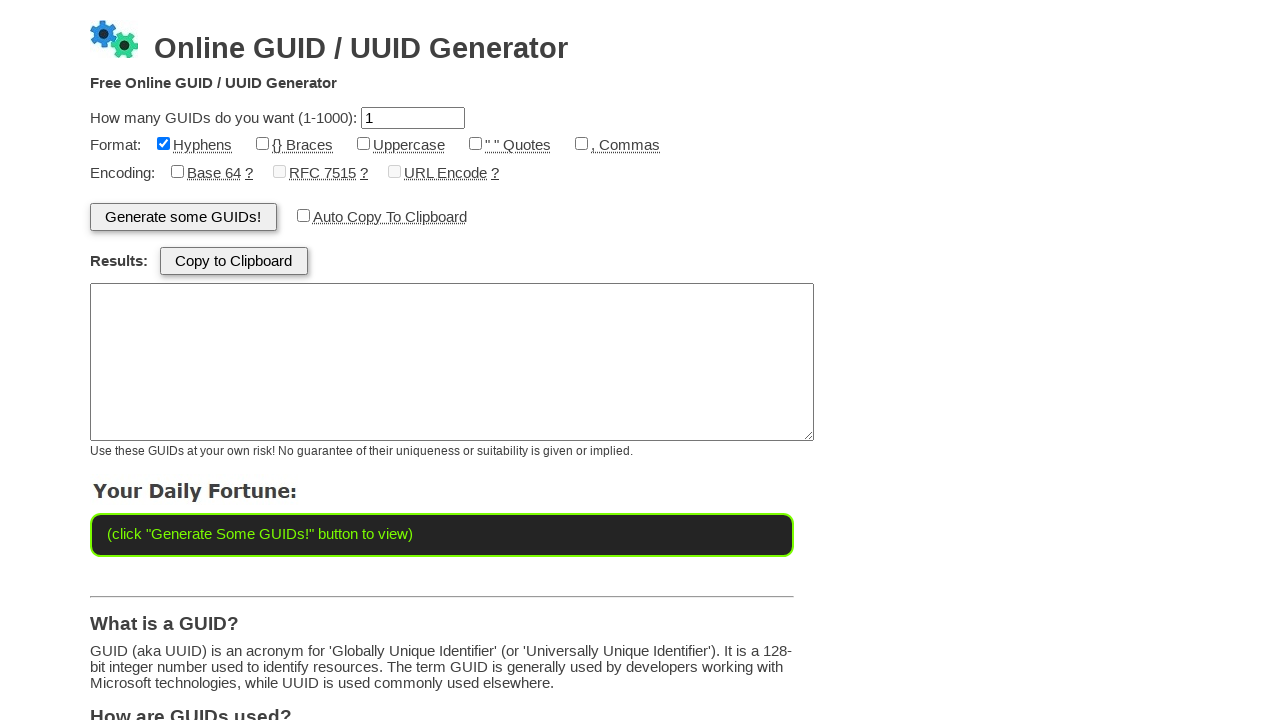

Clicked the generate button to create a new GUID at (183, 217) on input[name='btnGenerate']
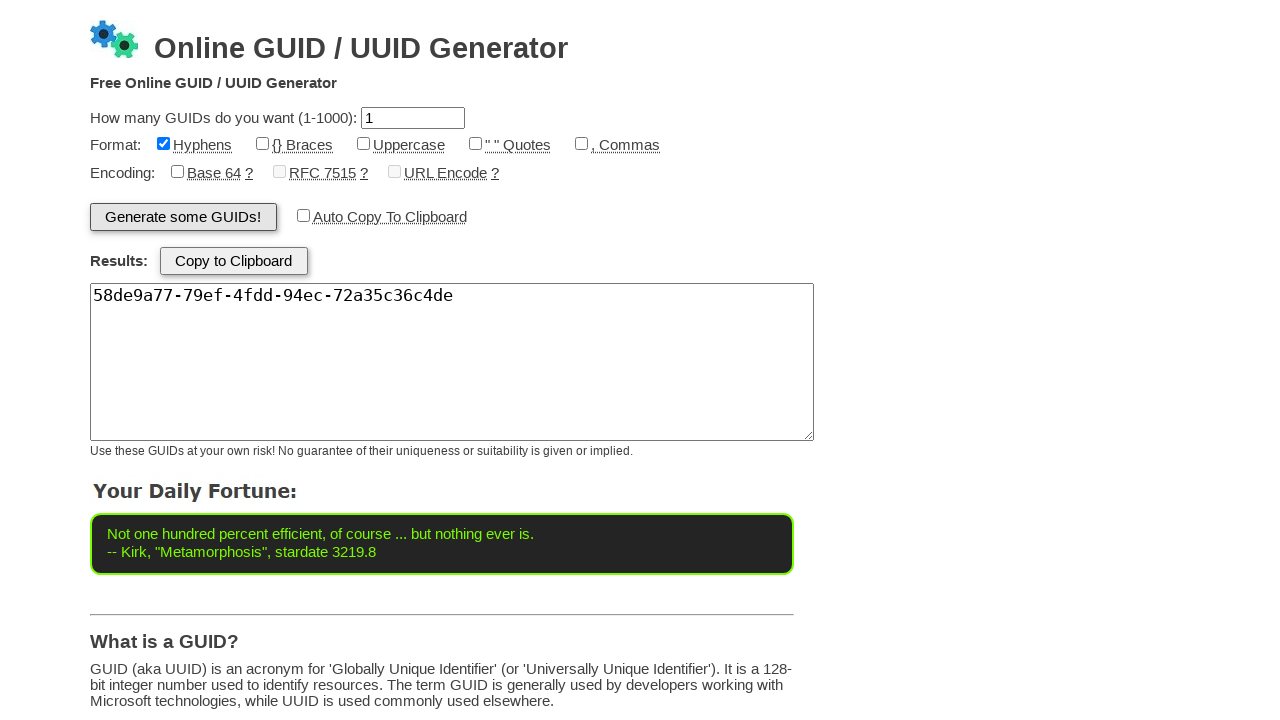

Waited for GUID results textarea to load
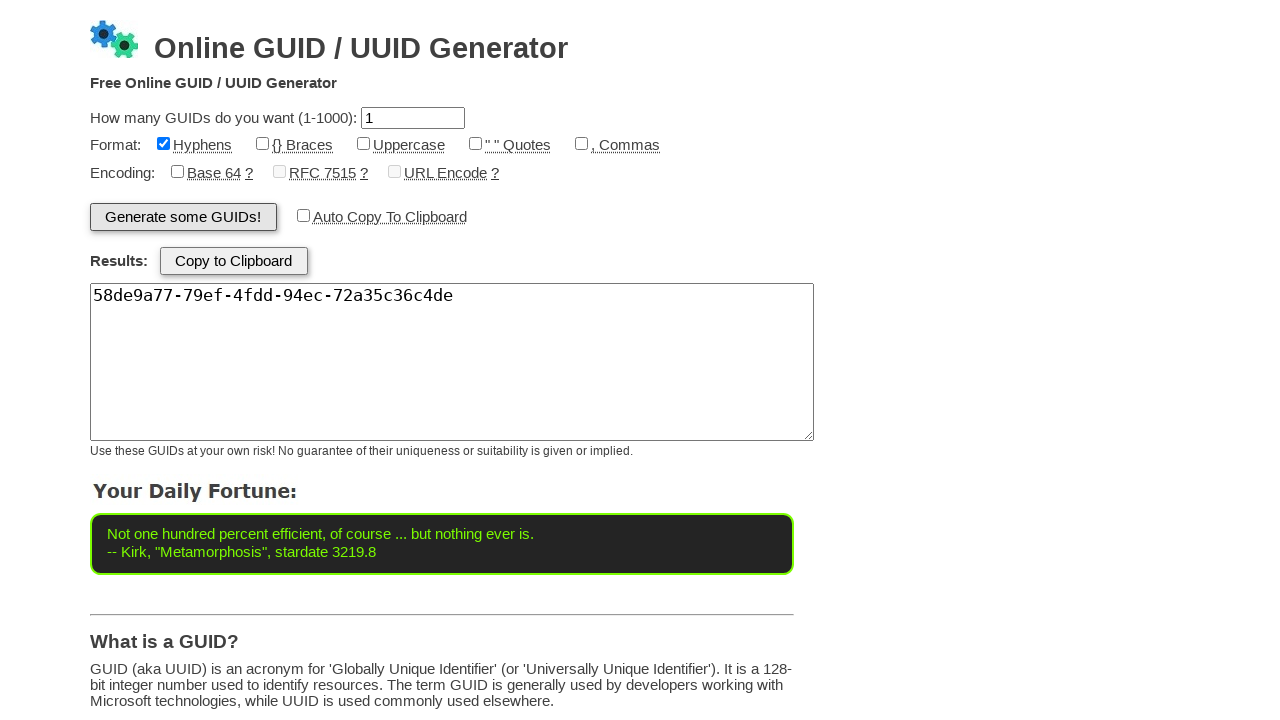

Retrieved generated GUID text from results textarea
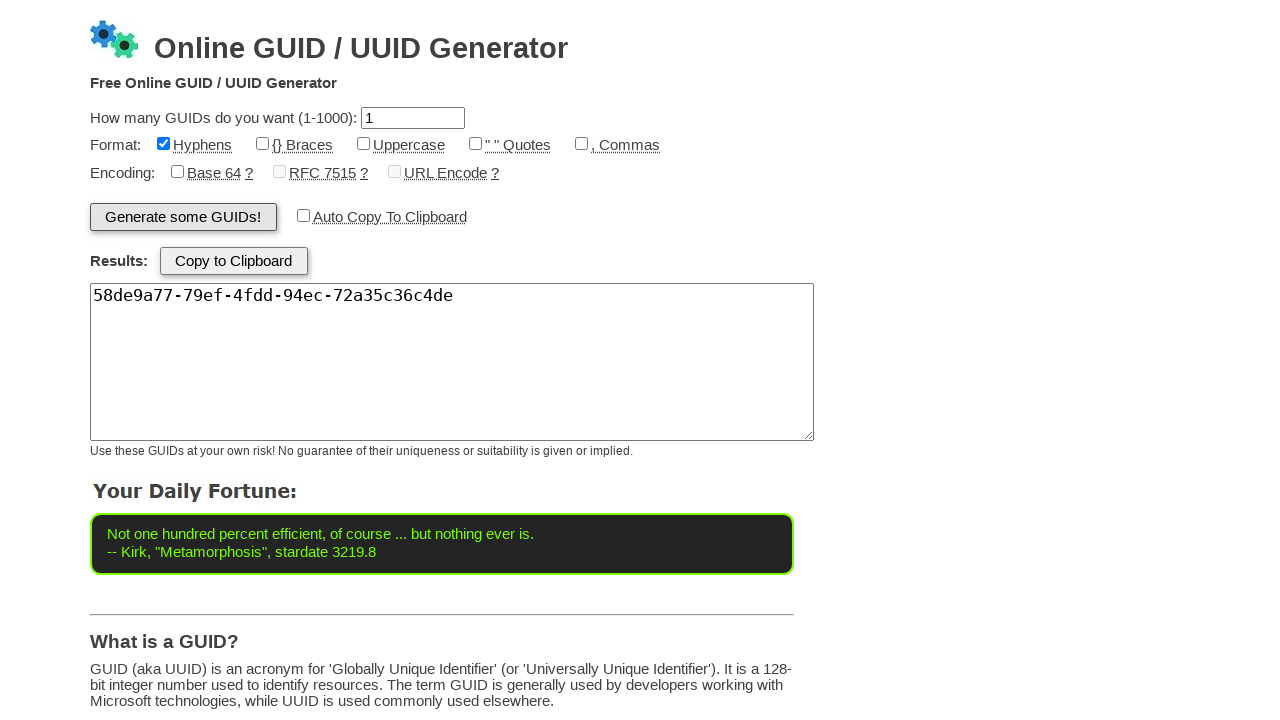

Printed the generated GUID for verification
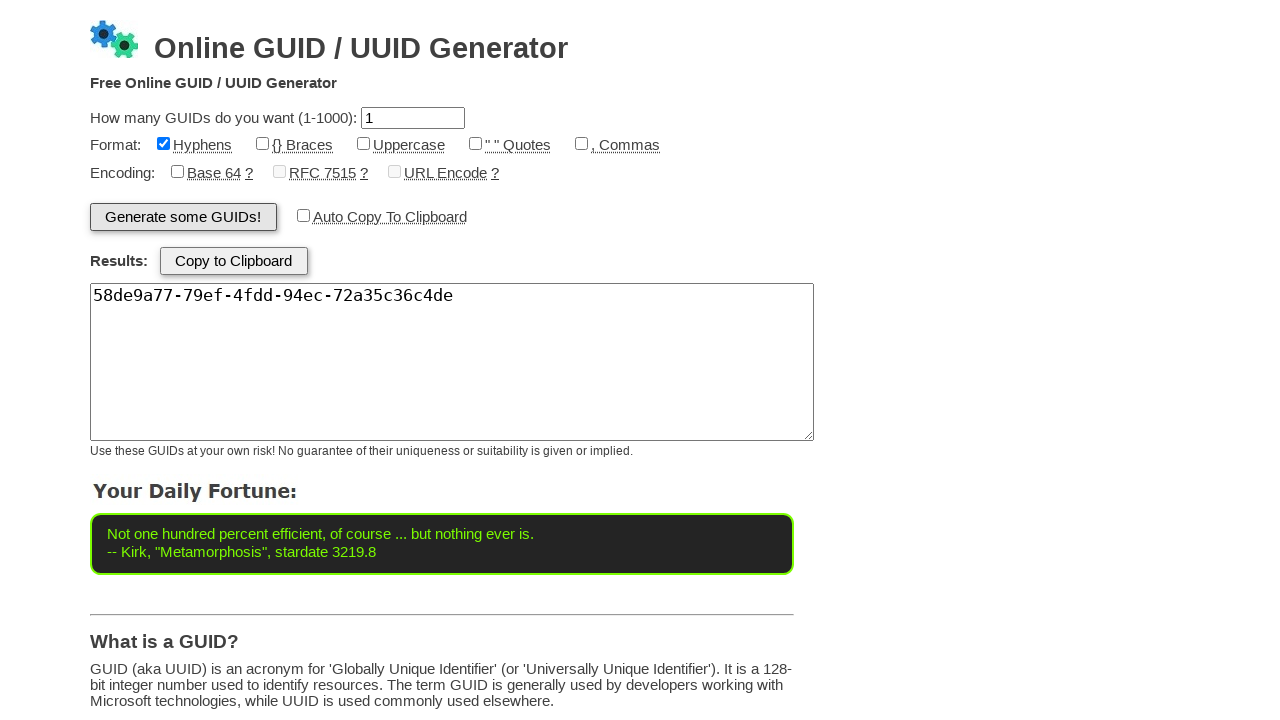

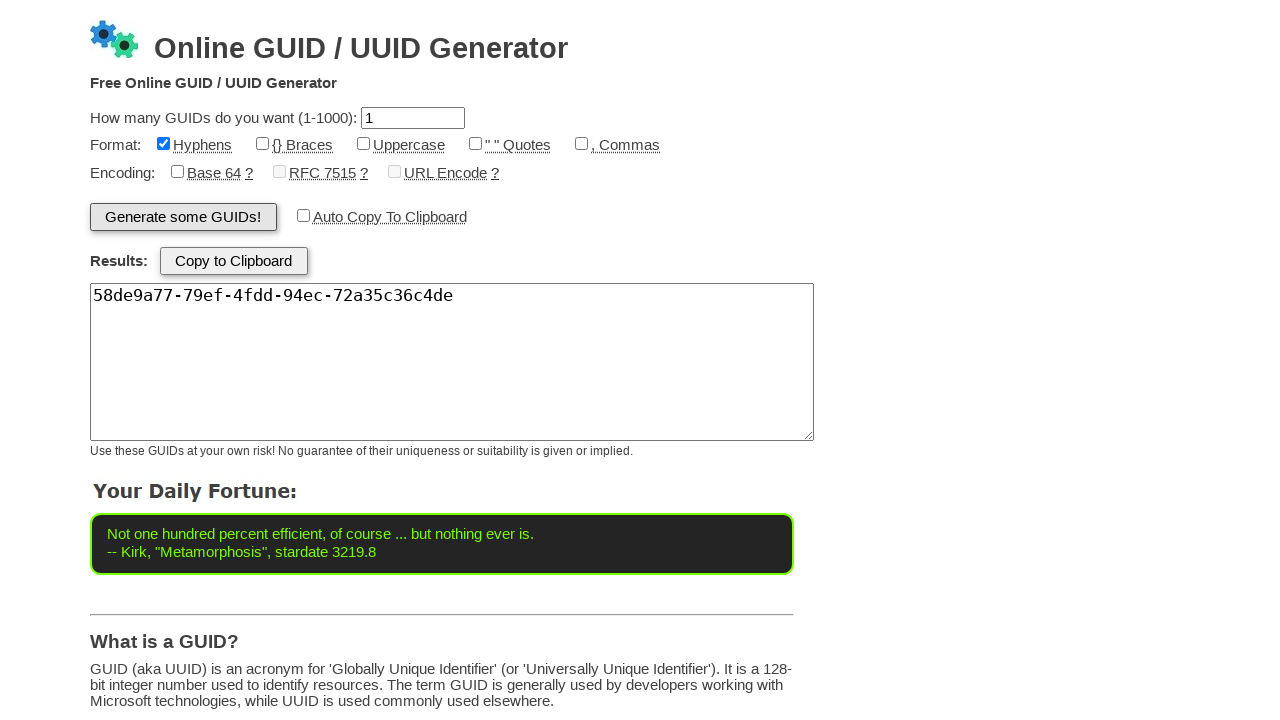